Tests shadow DOM interactions by filling form fields within open and closed shadow roots on a practice testing website

Starting URL: https://letcode.in/shadow

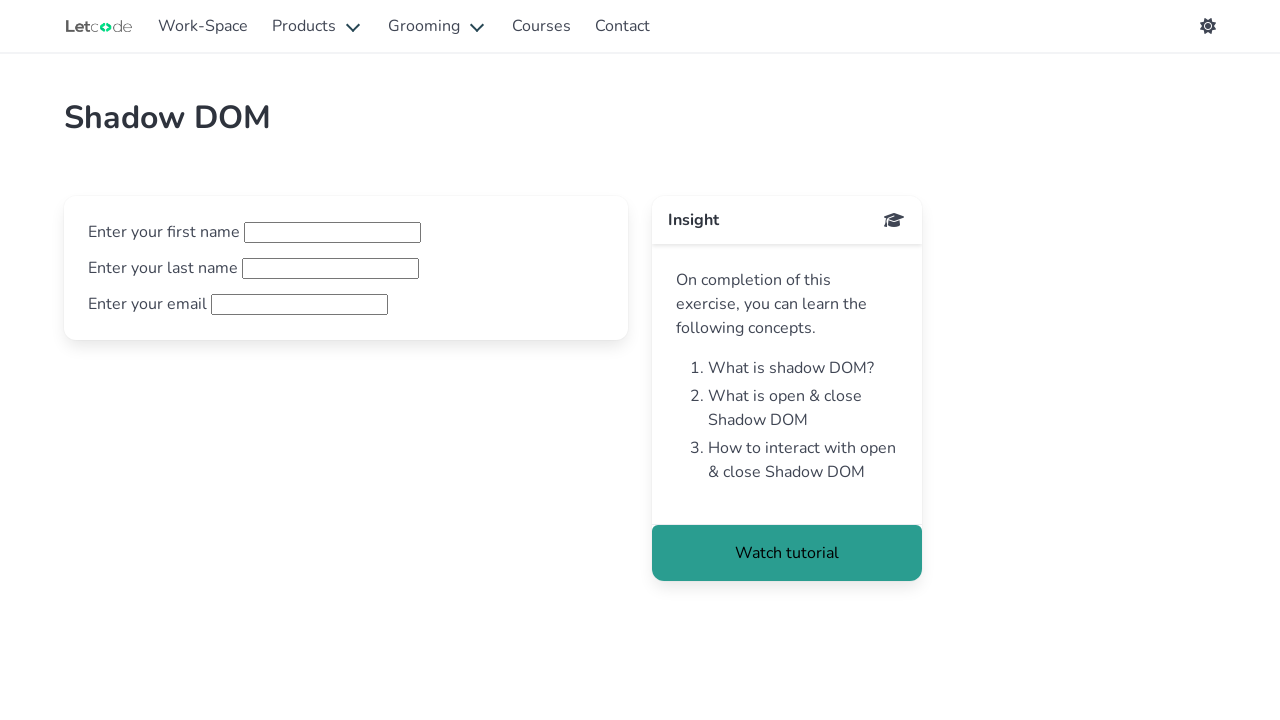

Located open shadow root host element
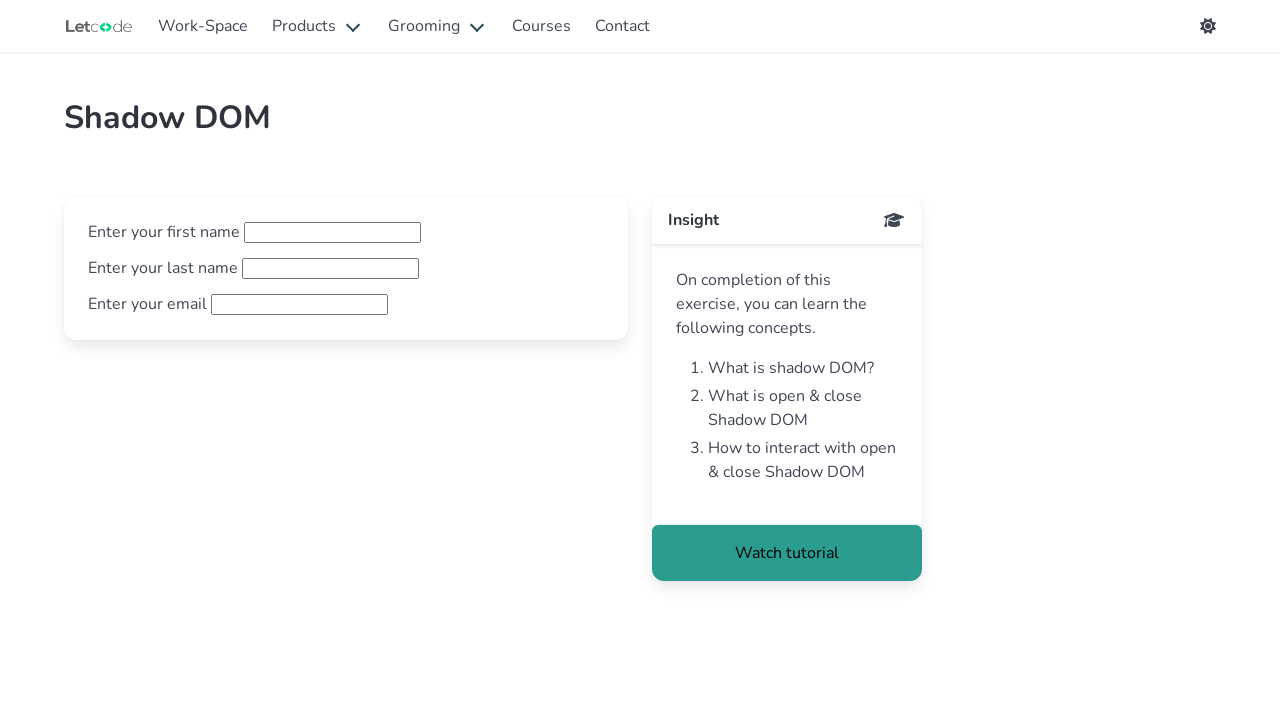

Filled first name field 'Mahadhevan' in open shadow DOM on #open-shadow >> #fname
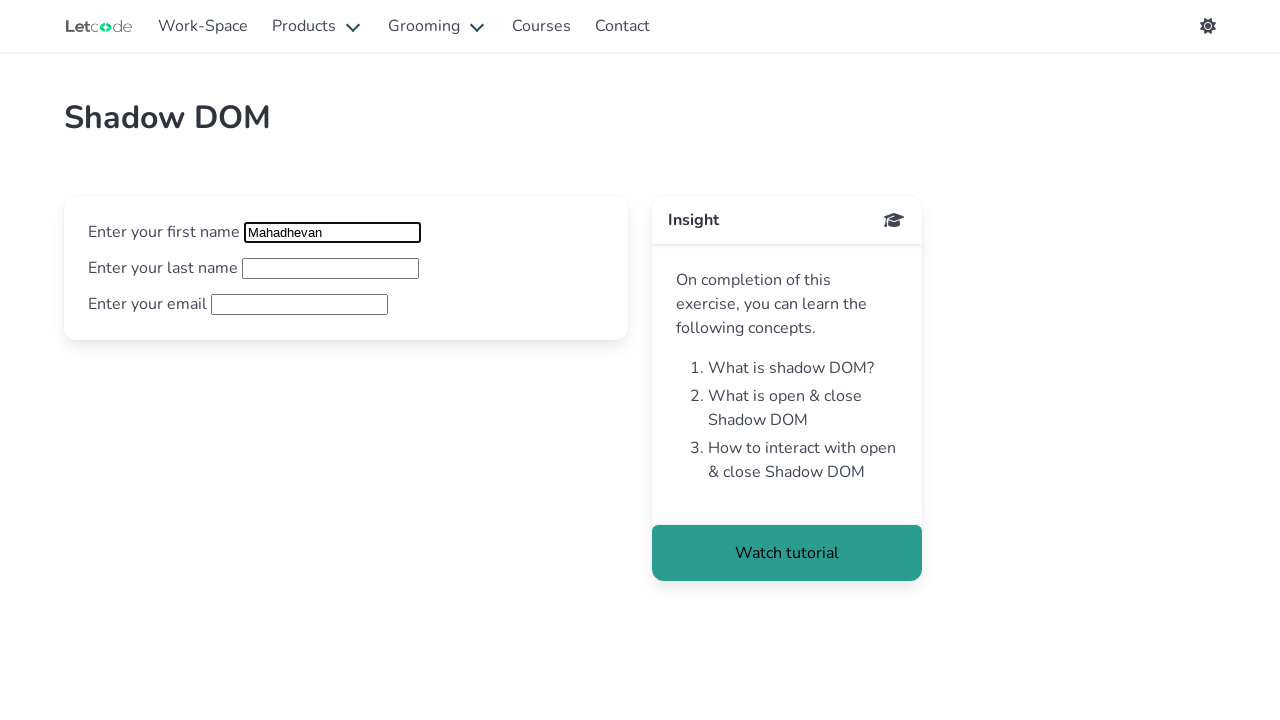

Clicked on custom web component in closed shadow root at (346, 268) on xpath=//div[@class='field']//my-web-component
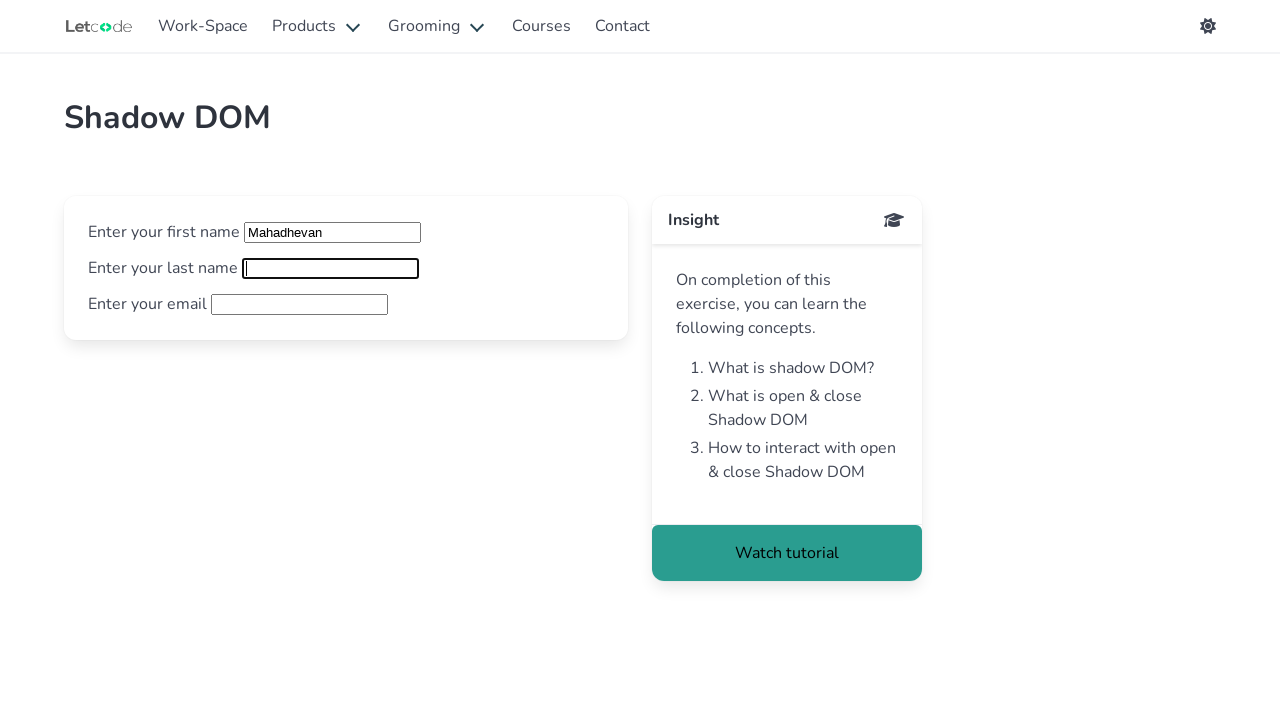

Typed 'Narththanan' into web component field
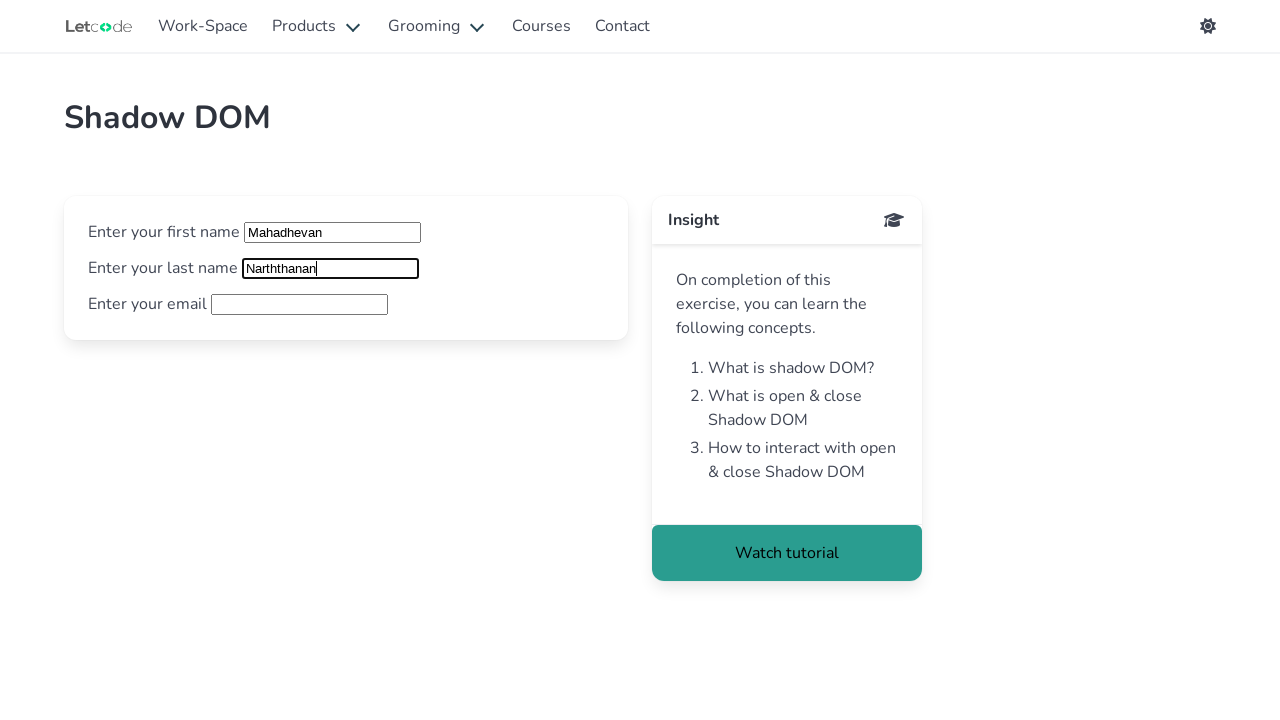

Clicked on closed shadow root element at (346, 304) on xpath=//div[@id='close-shadow']
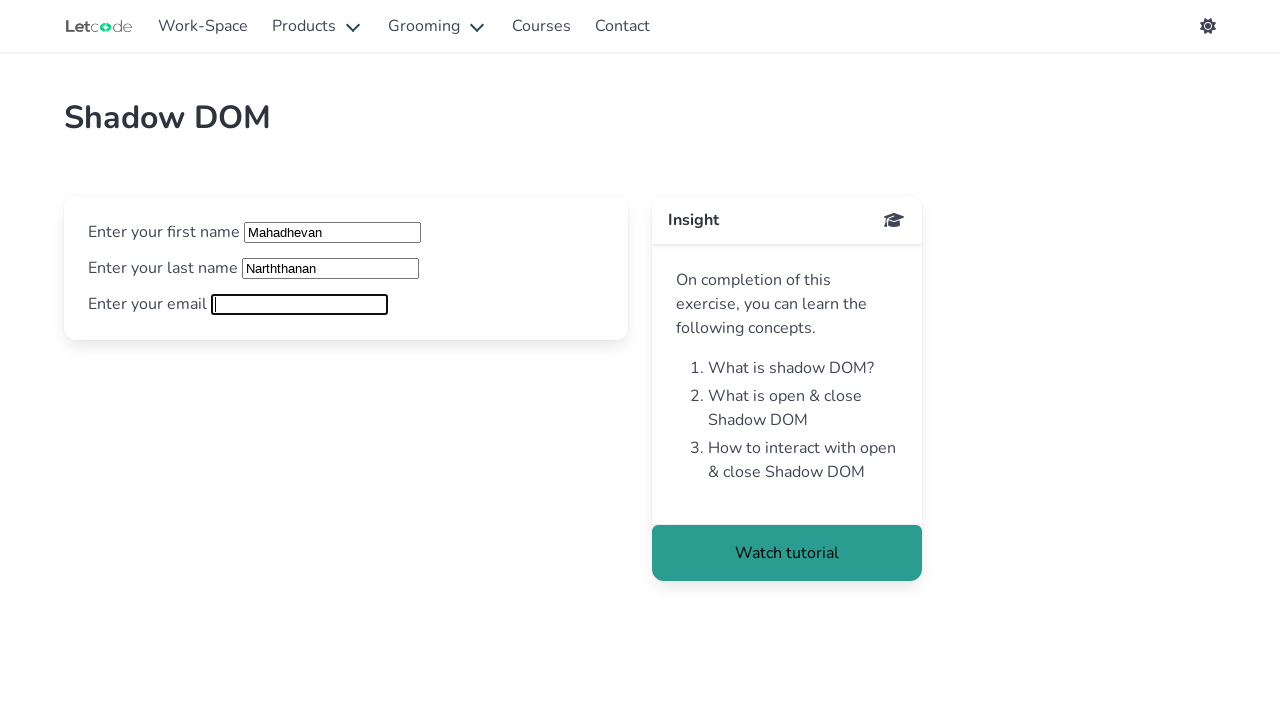

Typed 'abc' into closed shadow root field
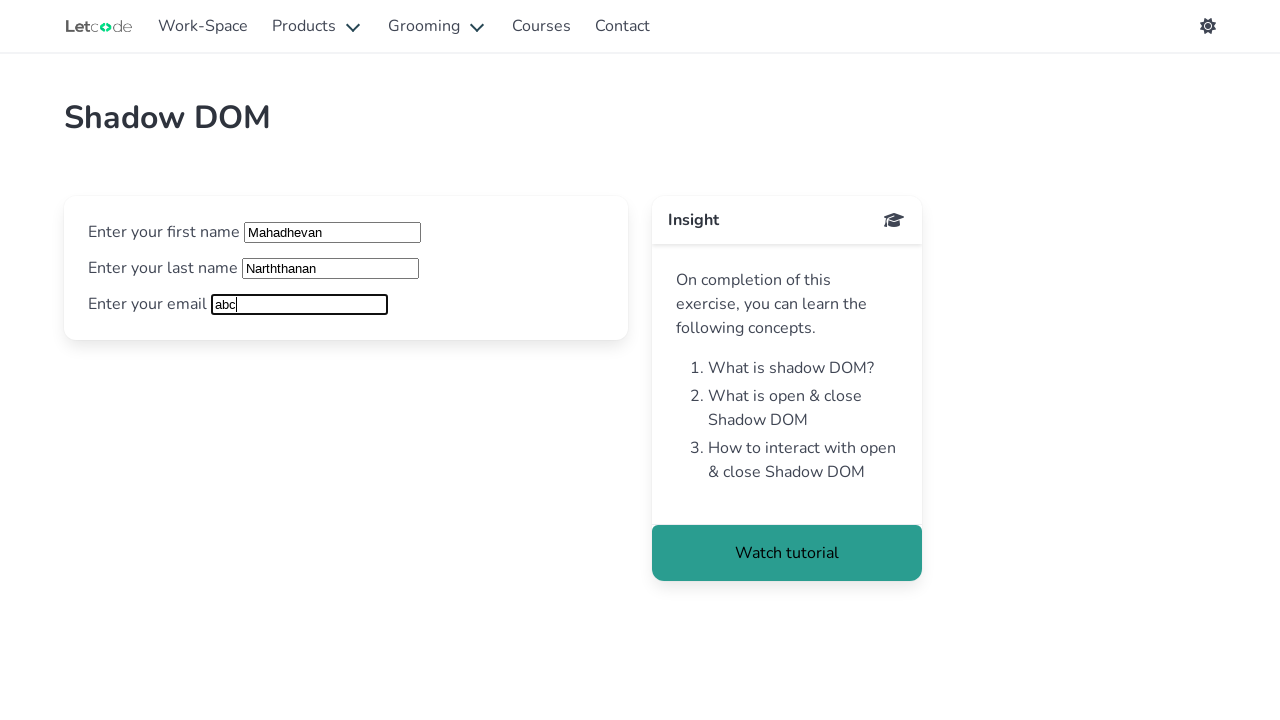

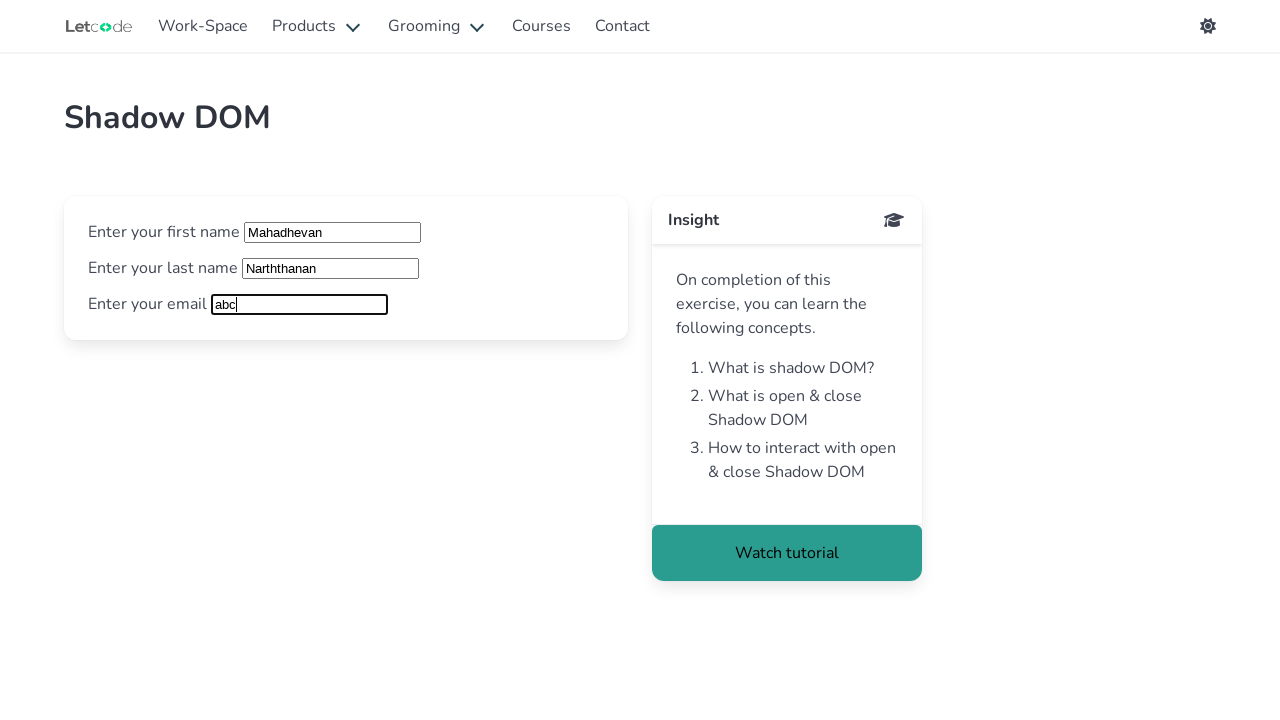